Tests form validation on a web page by entering invalid and valid name/email inputs and verifying that appropriate validation error messages are displayed or hidden.

Starting URL: https://sia0.github.io/Apni-Dukaan/

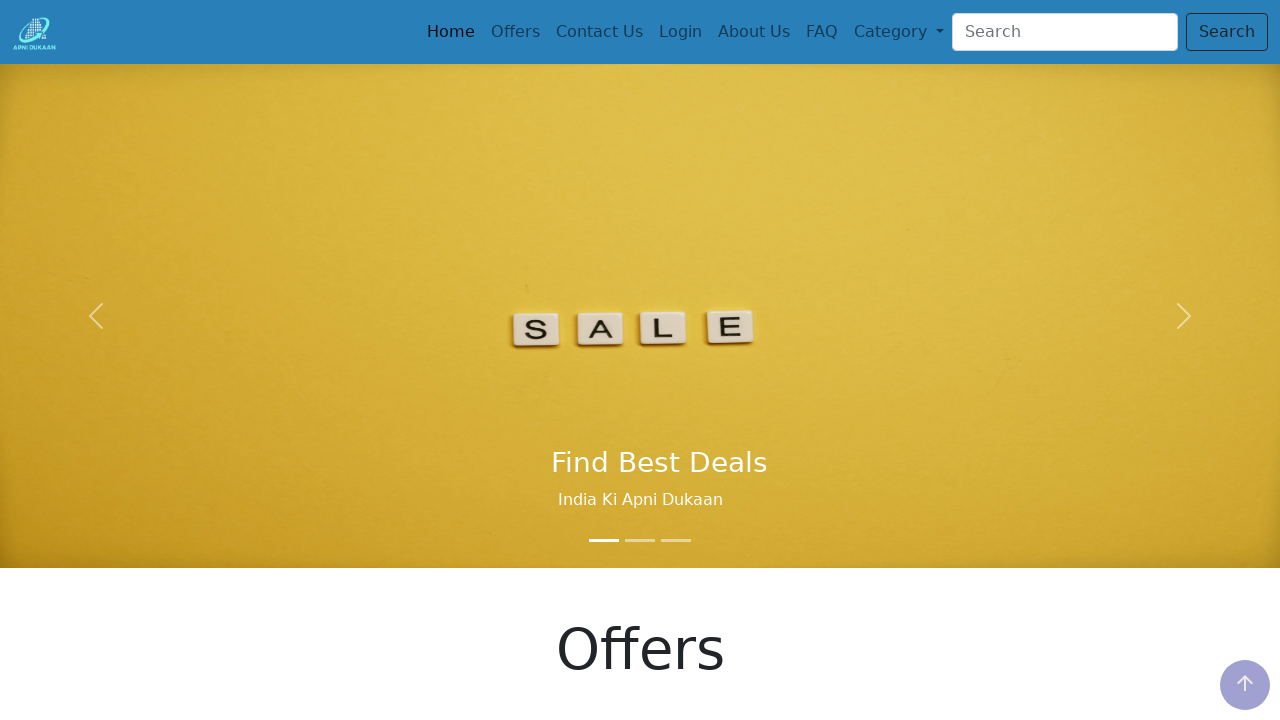

Set viewport size to 1552x840
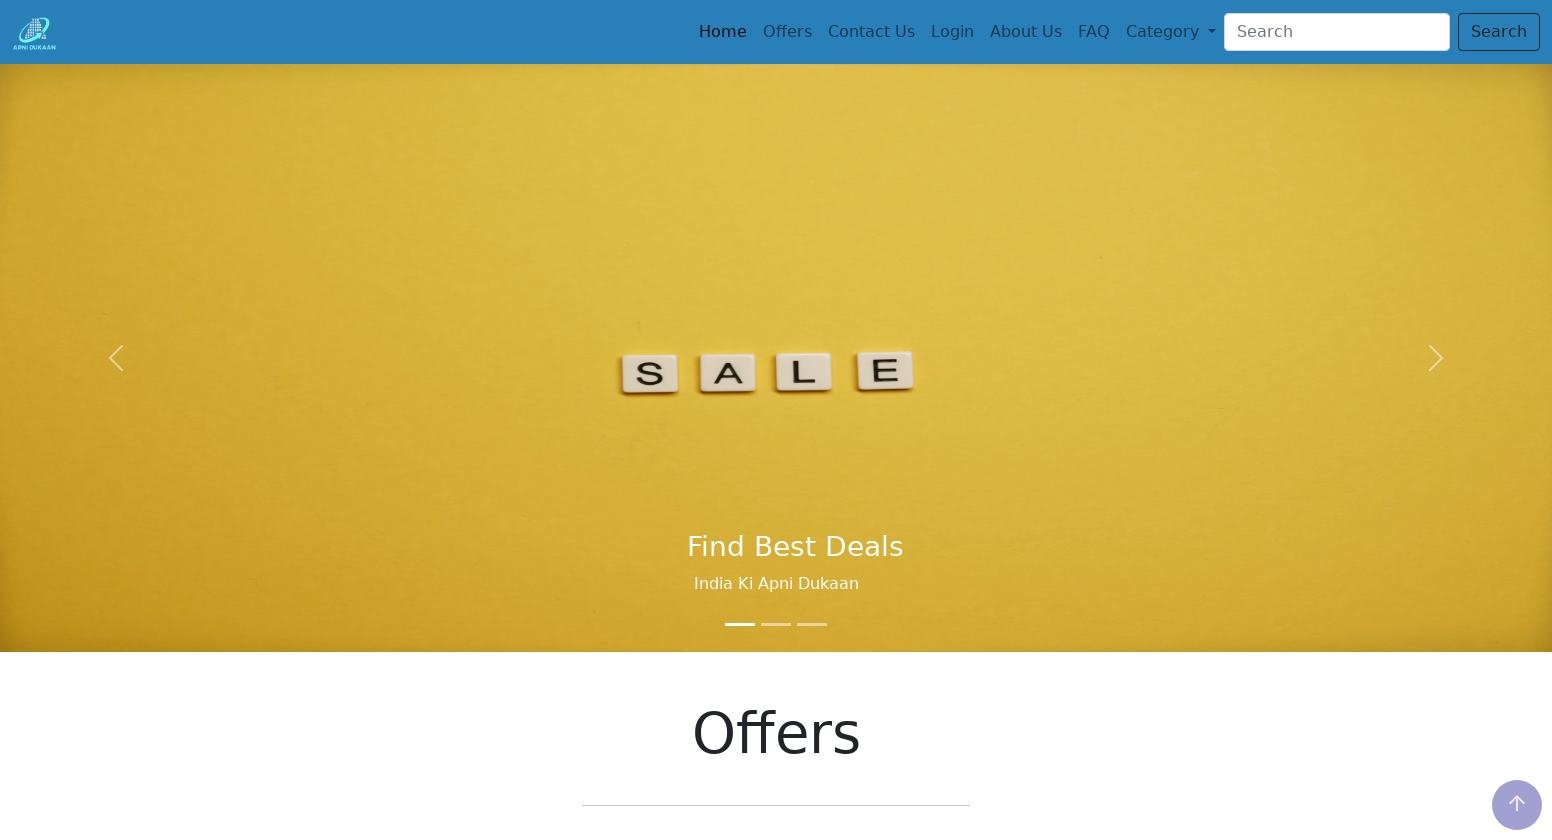

Clicked on third navigation item to access form page at (871, 32) on .nav-item:nth-child(3) > .nav-link
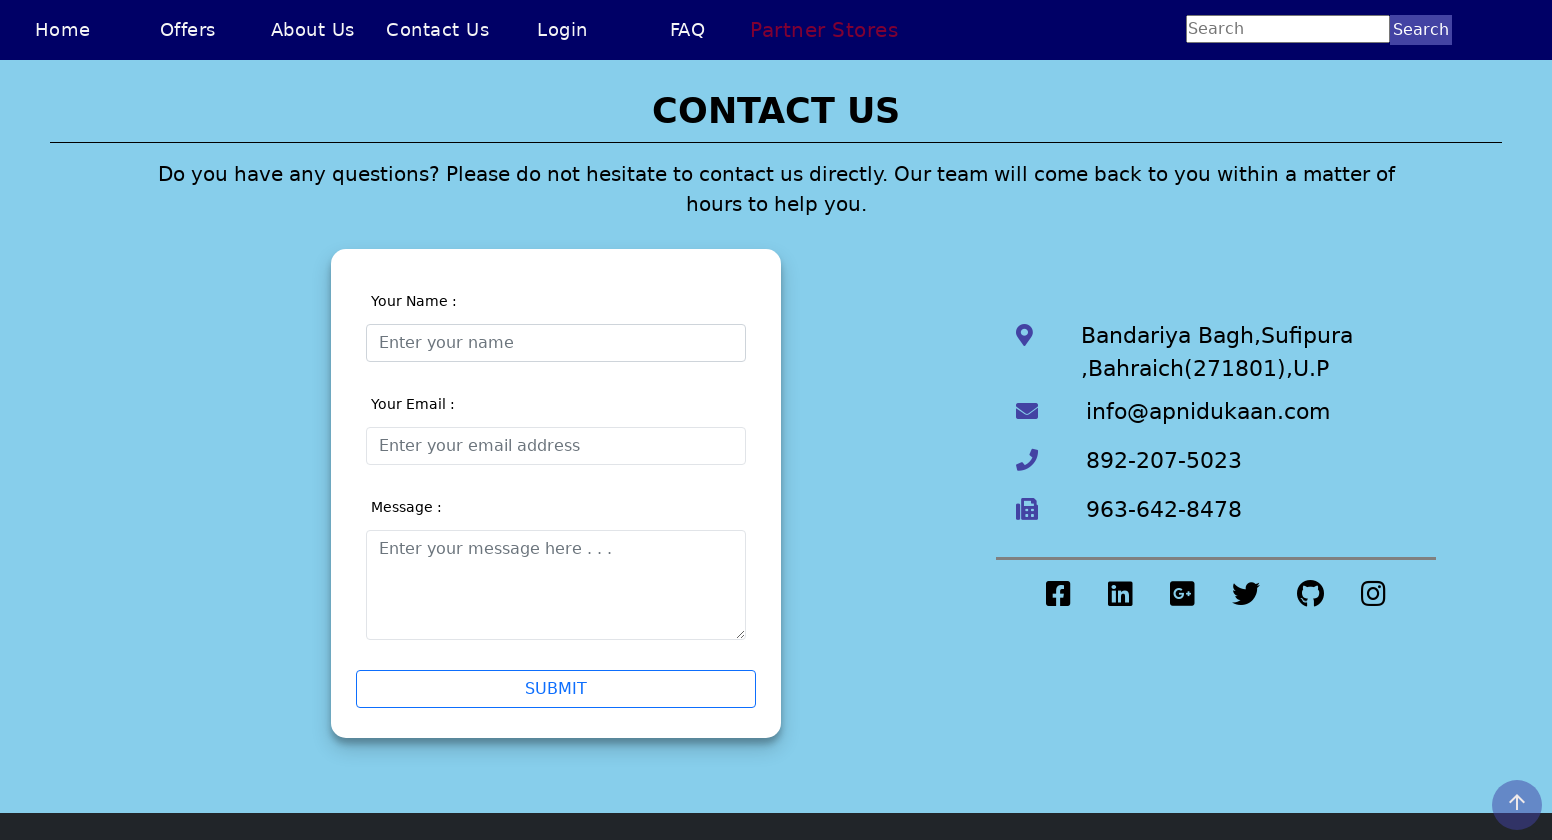

Clicked on name input field at (556, 342) on #validationCustom01
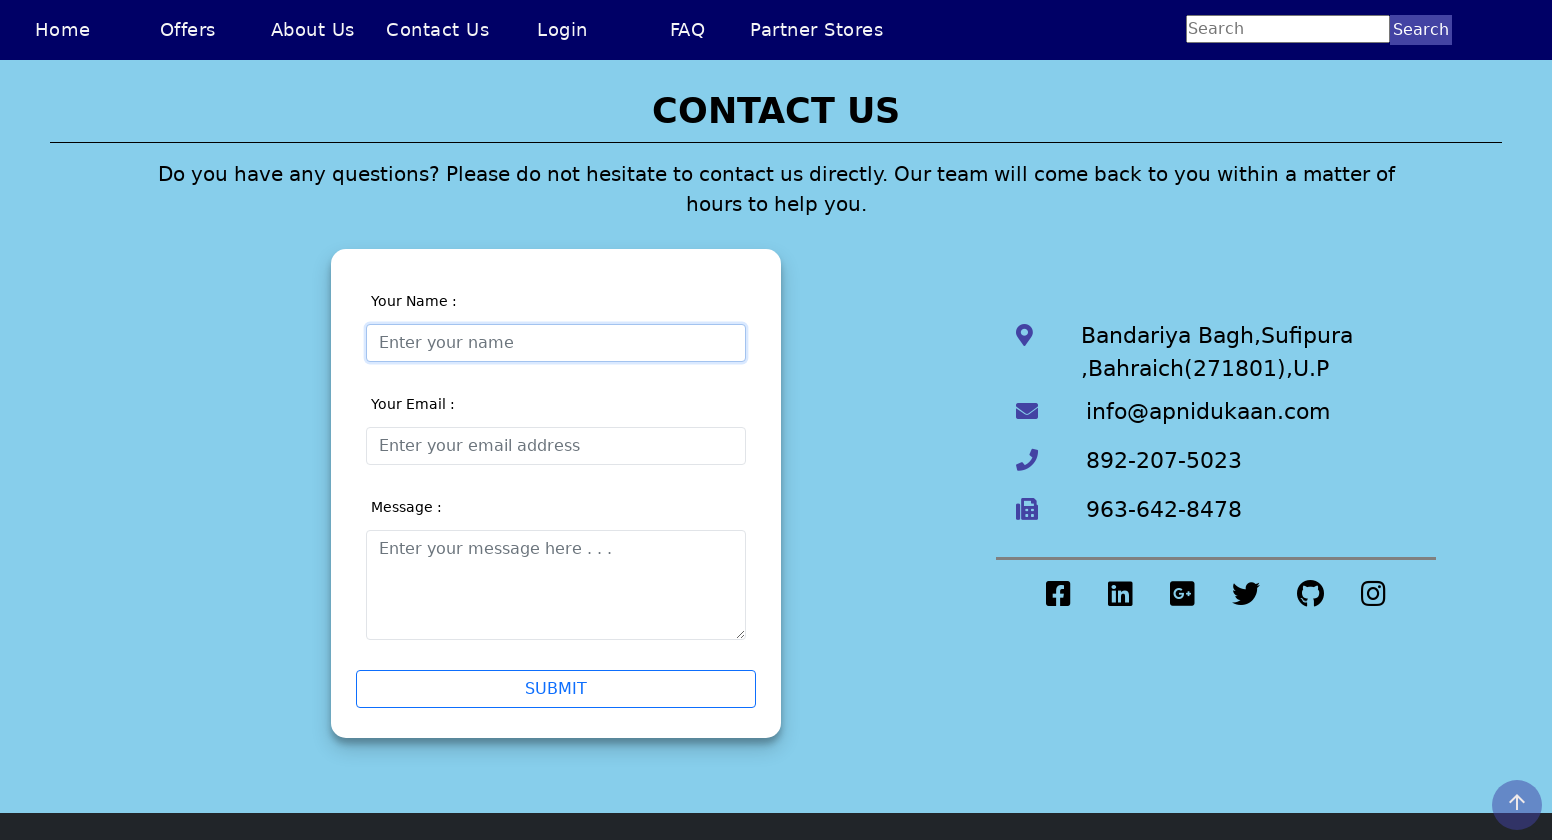

Entered invalid name 'Sia Chong Perng5' containing a number on #validationCustom01
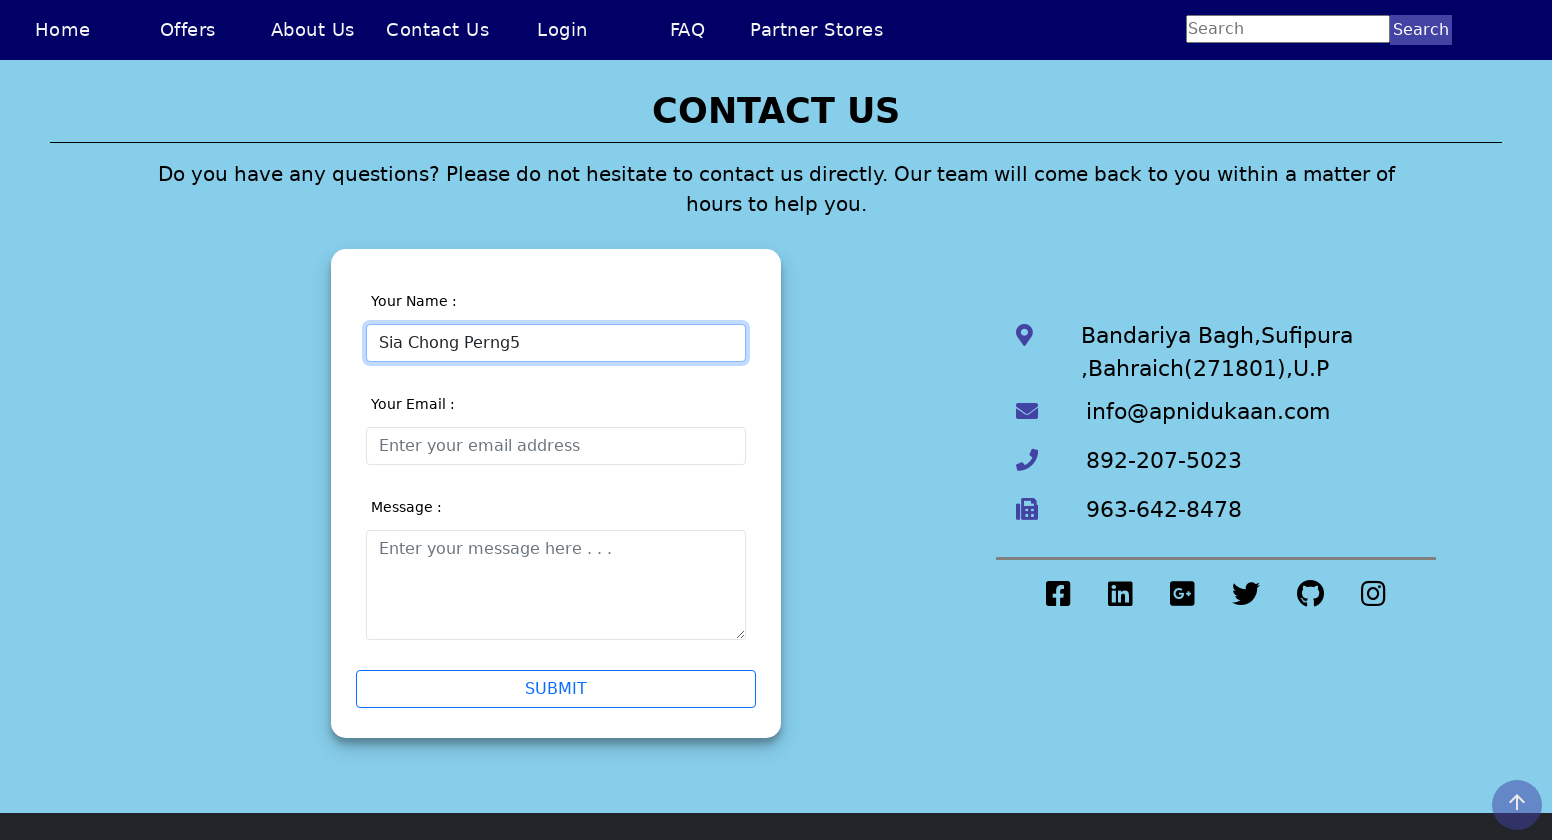

Clicked on email field to trigger name validation at (556, 446) on #validationCustom02
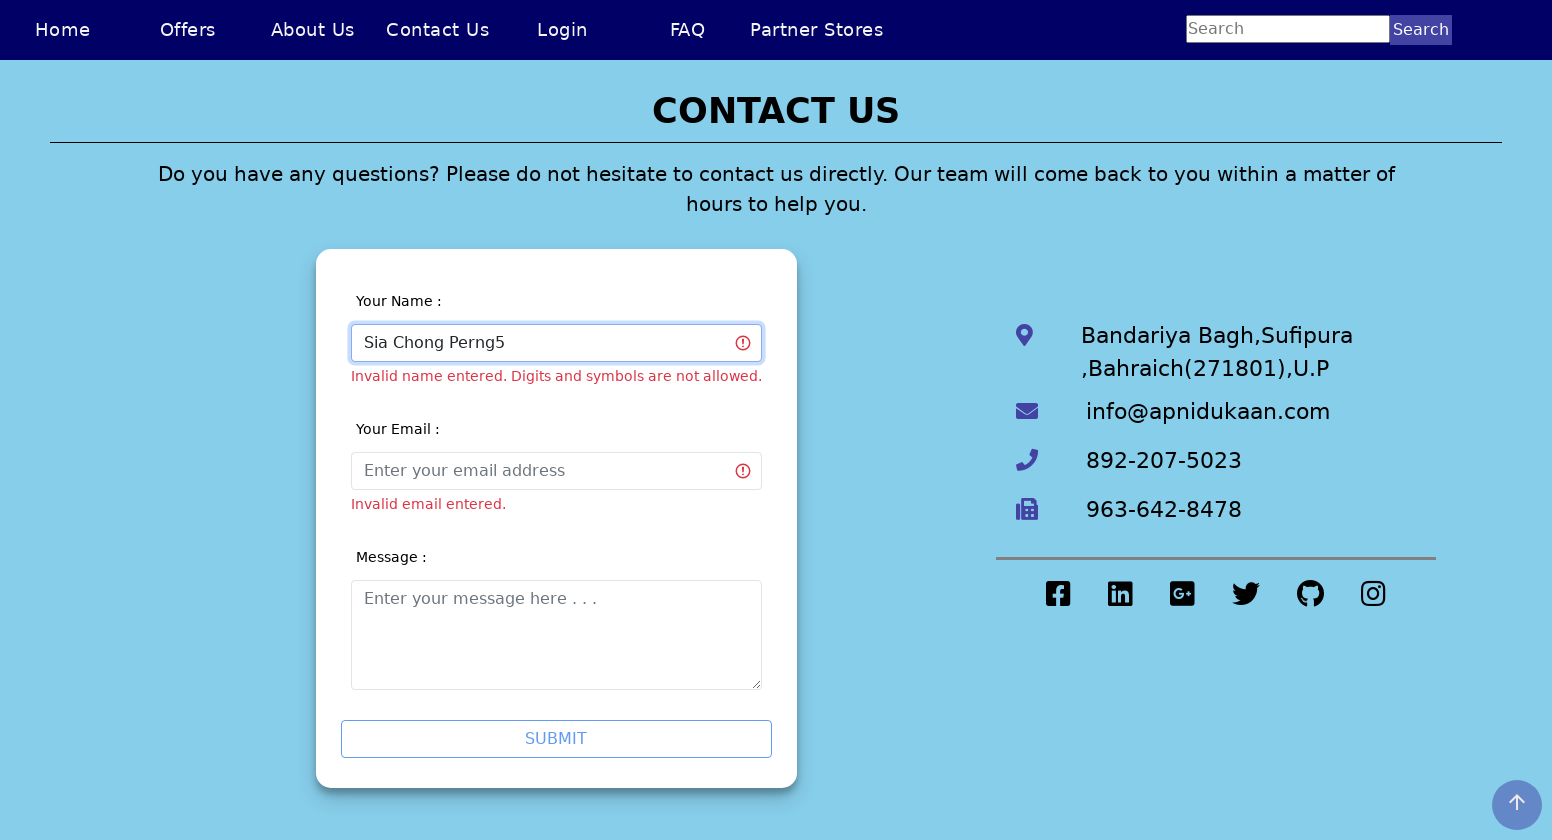

Clicked elsewhere to trigger blur event and validation at (556, 466) on .input-container:nth-child(2)
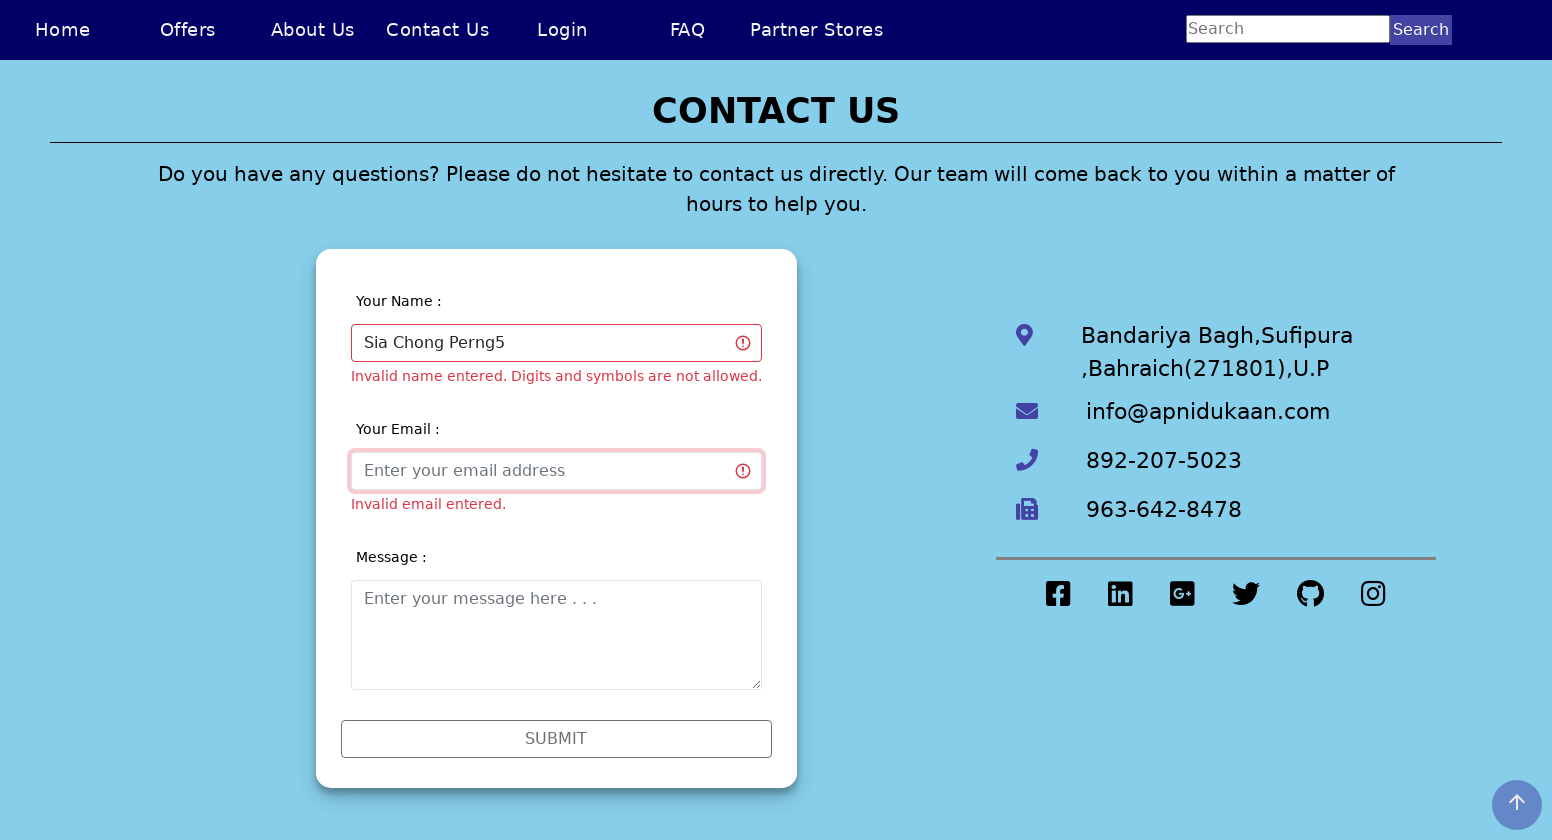

Invalid name error message appeared
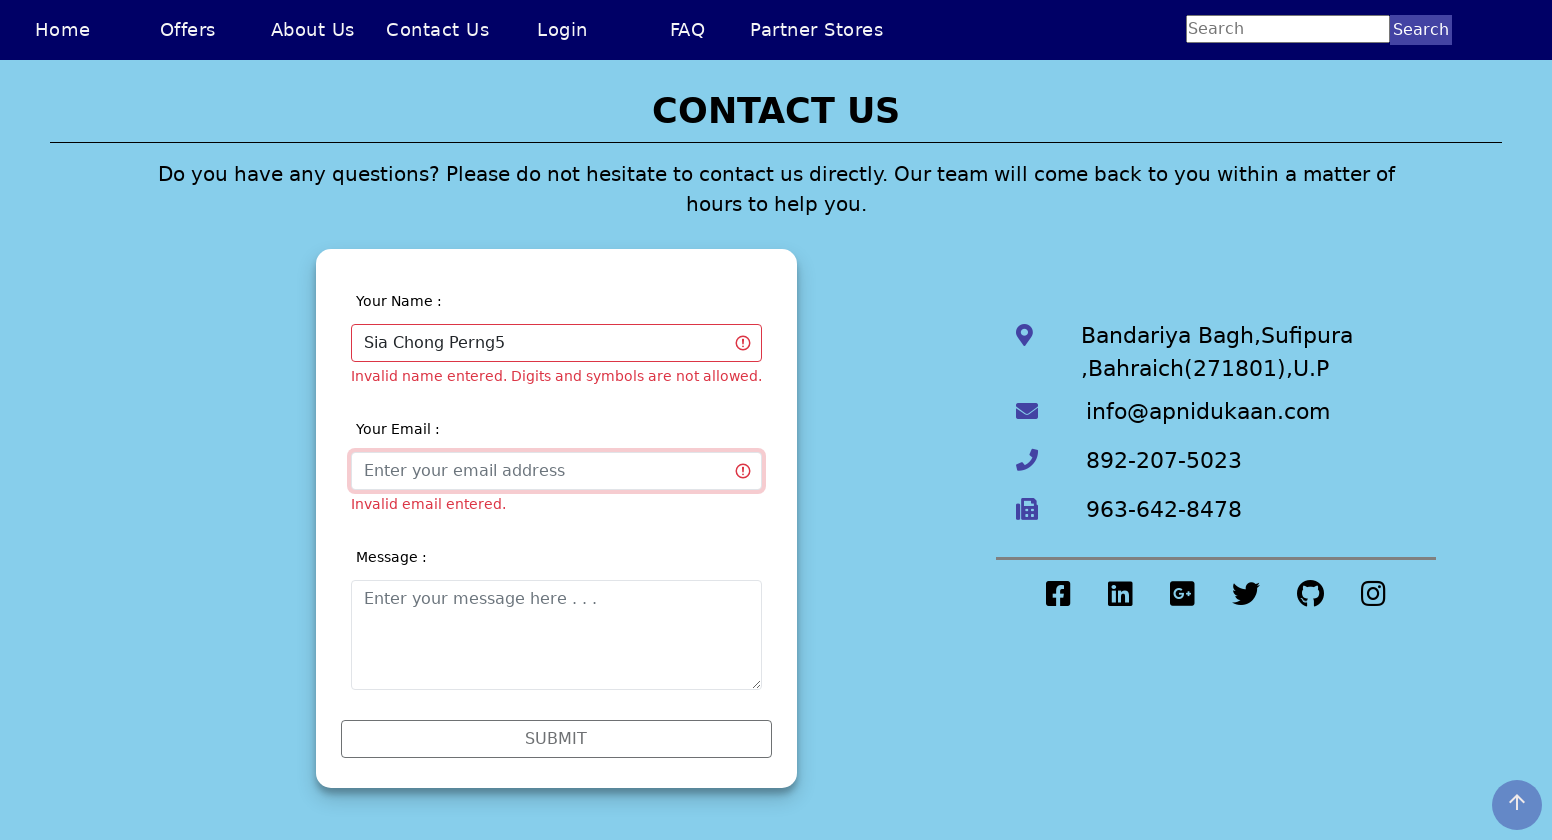

Clicked on name field to clear it at (556, 342) on #validationCustom01
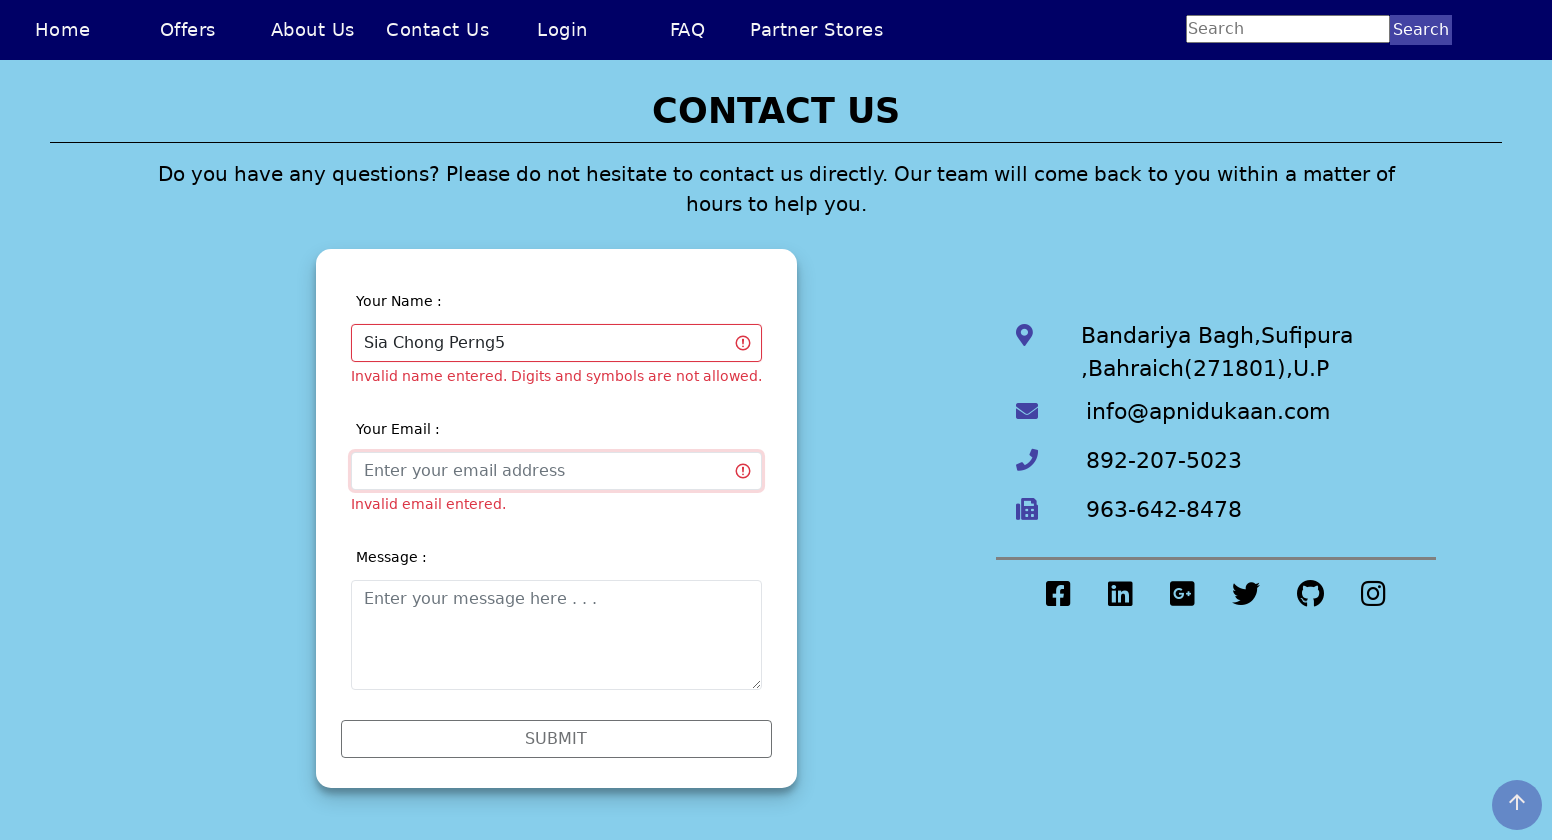

Entered valid name 'Sia Chong Perng' without numbers on #validationCustom01
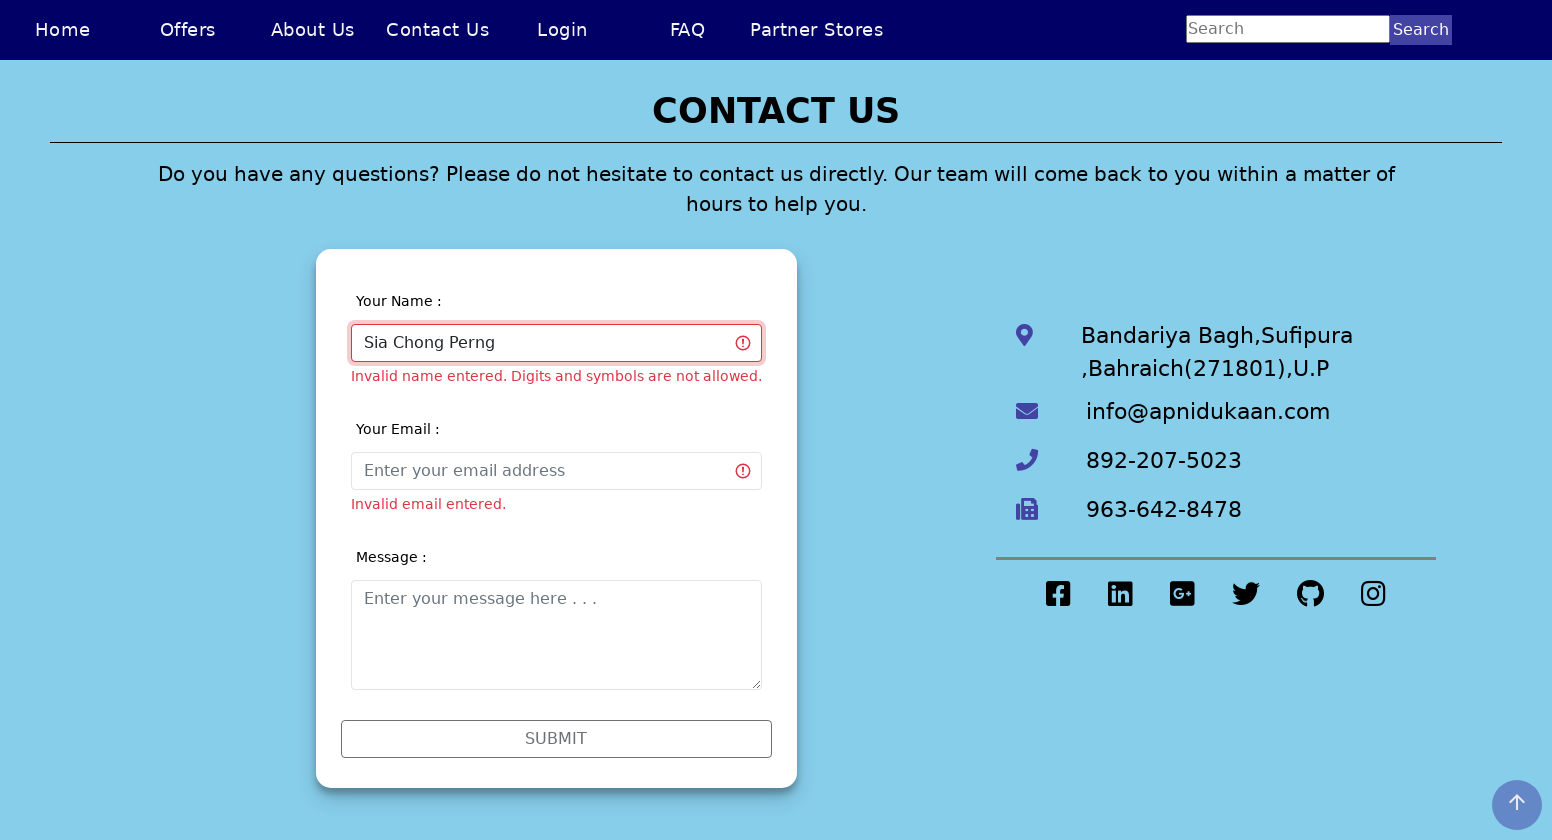

Clicked on email field to validate the corrected name at (556, 470) on #validationCustom02
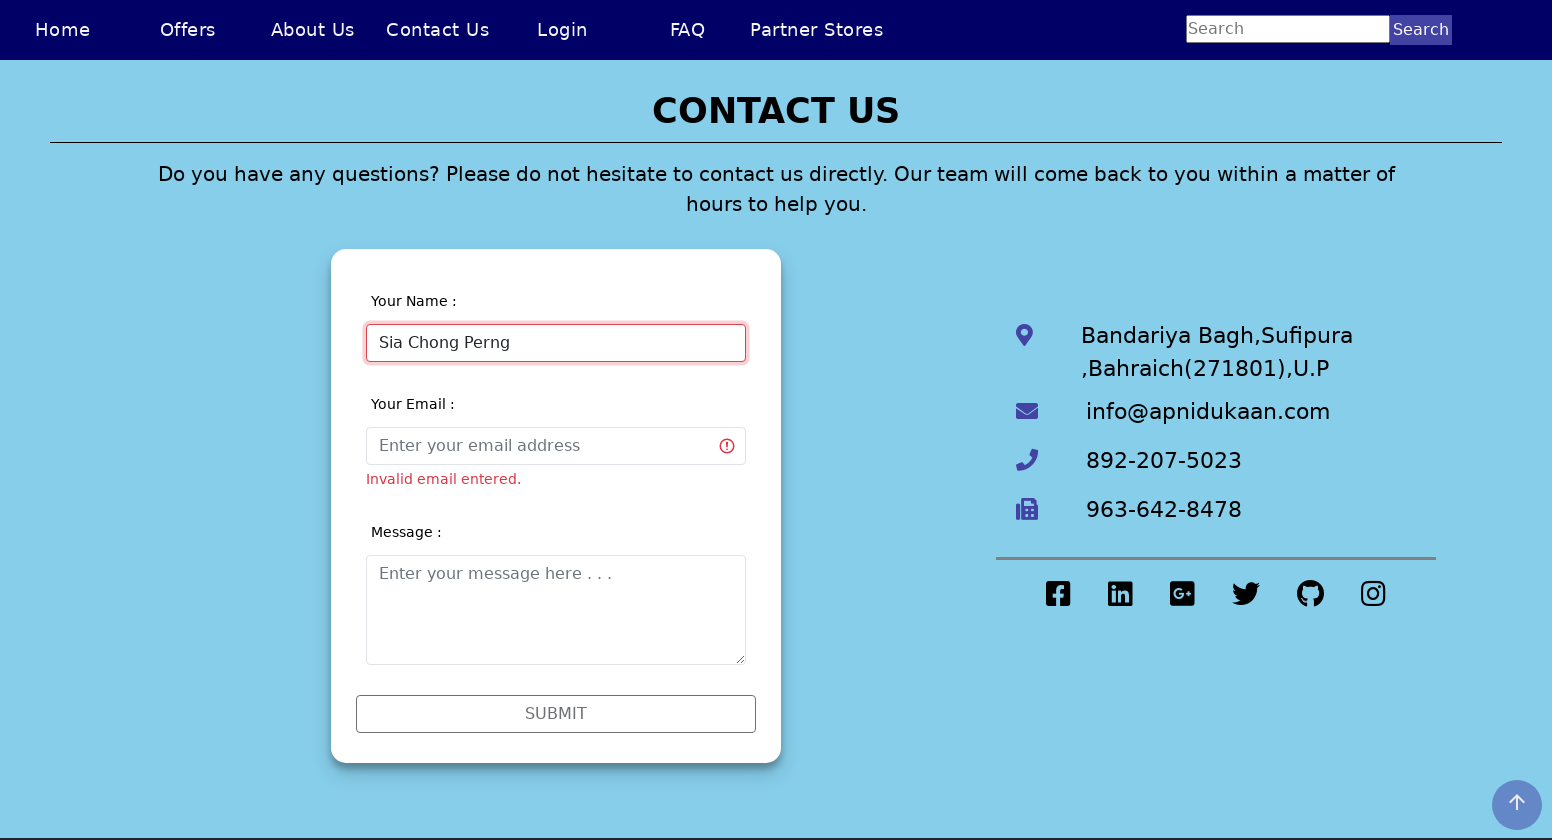

Clicked elsewhere to trigger blur validation at (556, 440) on .input-container:nth-child(2)
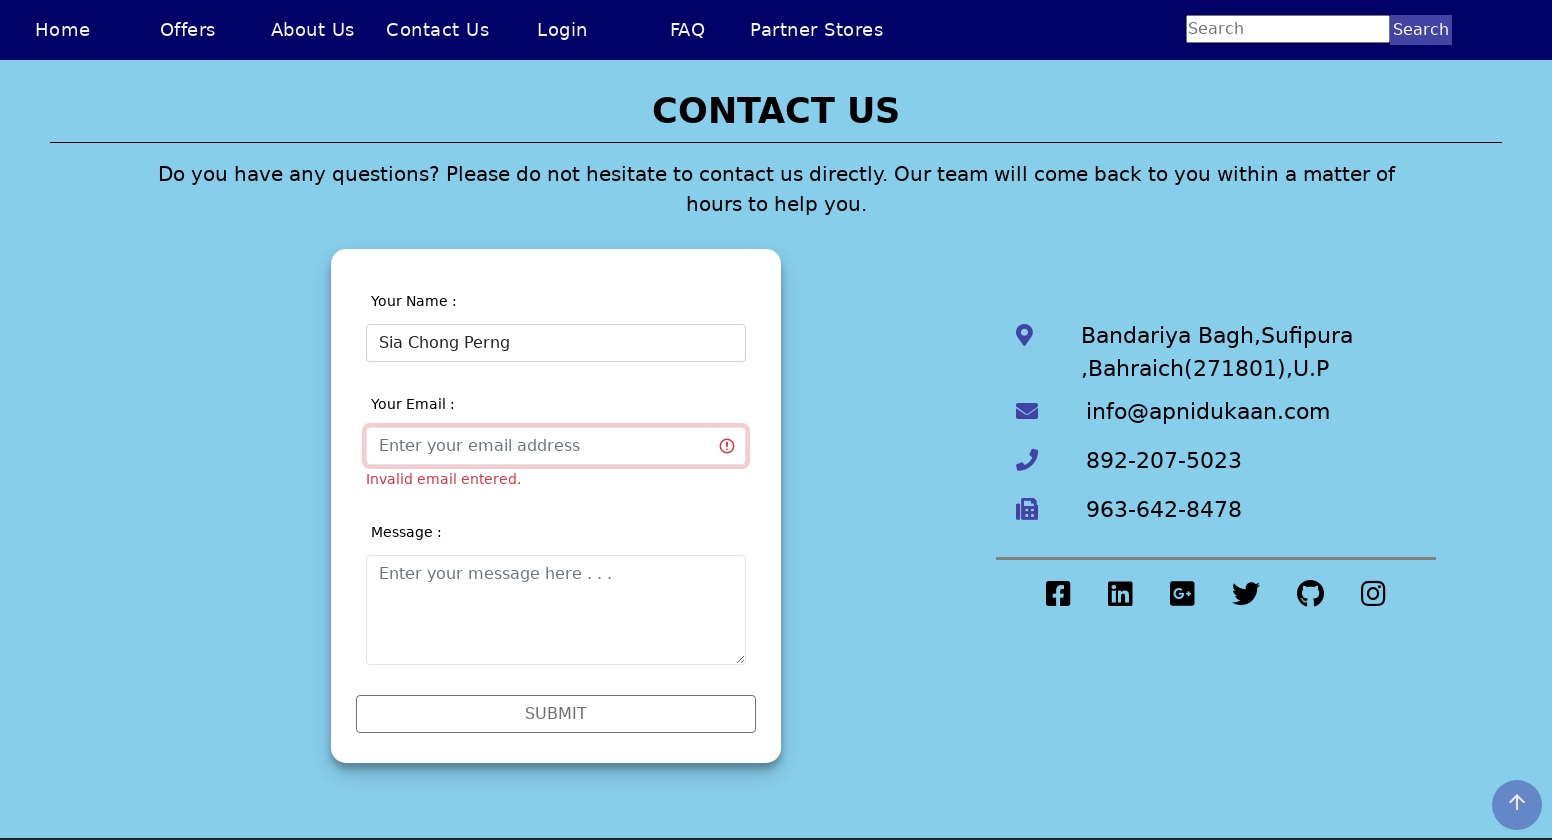

Clicked on email field to enter invalid email at (556, 446) on #validationCustom02
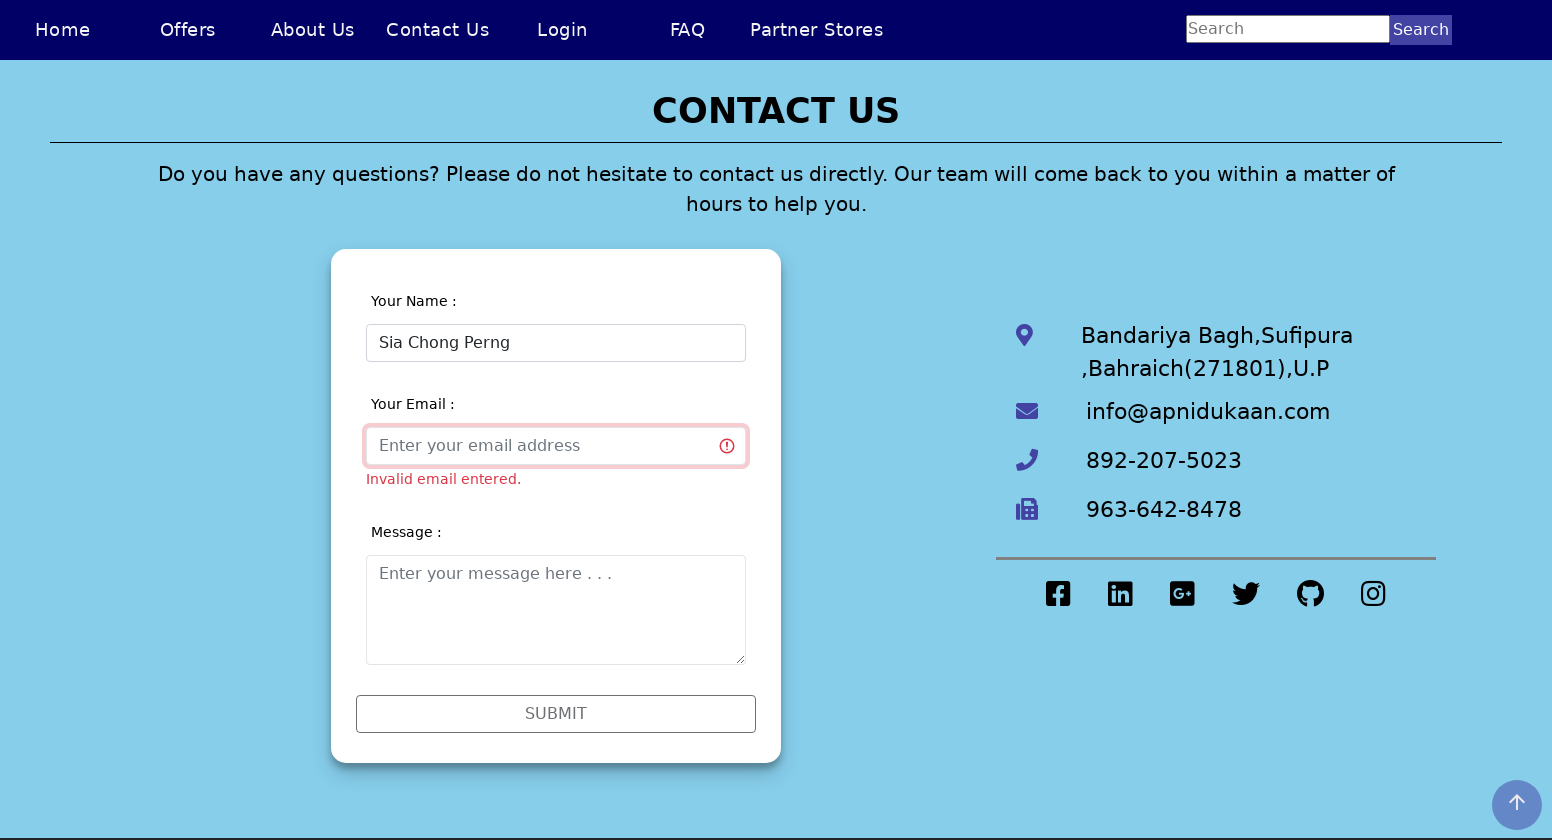

Entered invalid email 'chongperngsia' with no domain on #validationCustom02
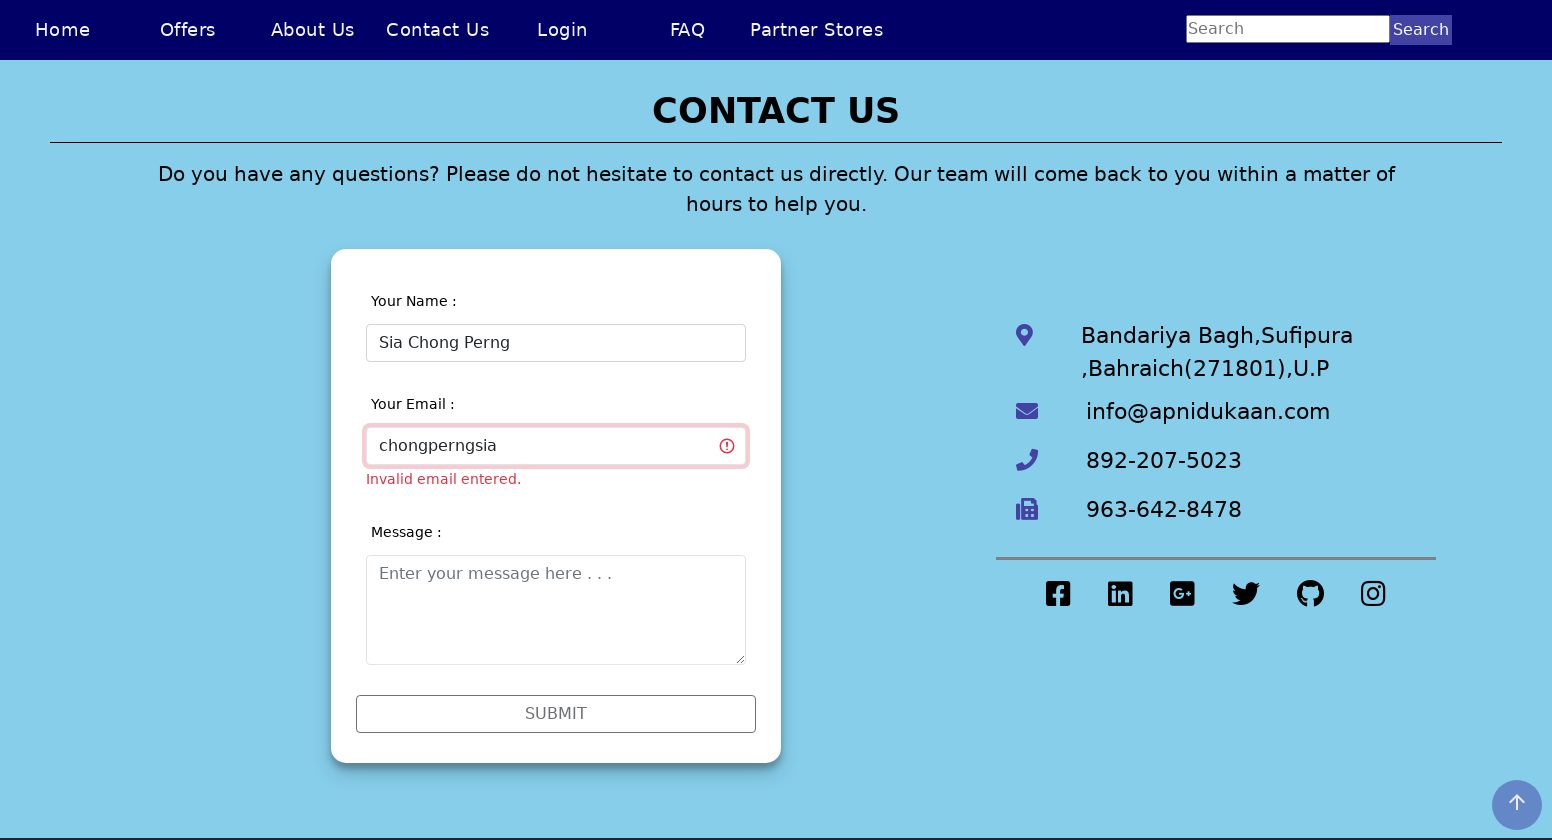

Clicked elsewhere to trigger email validation at (556, 440) on .input-container:nth-child(2)
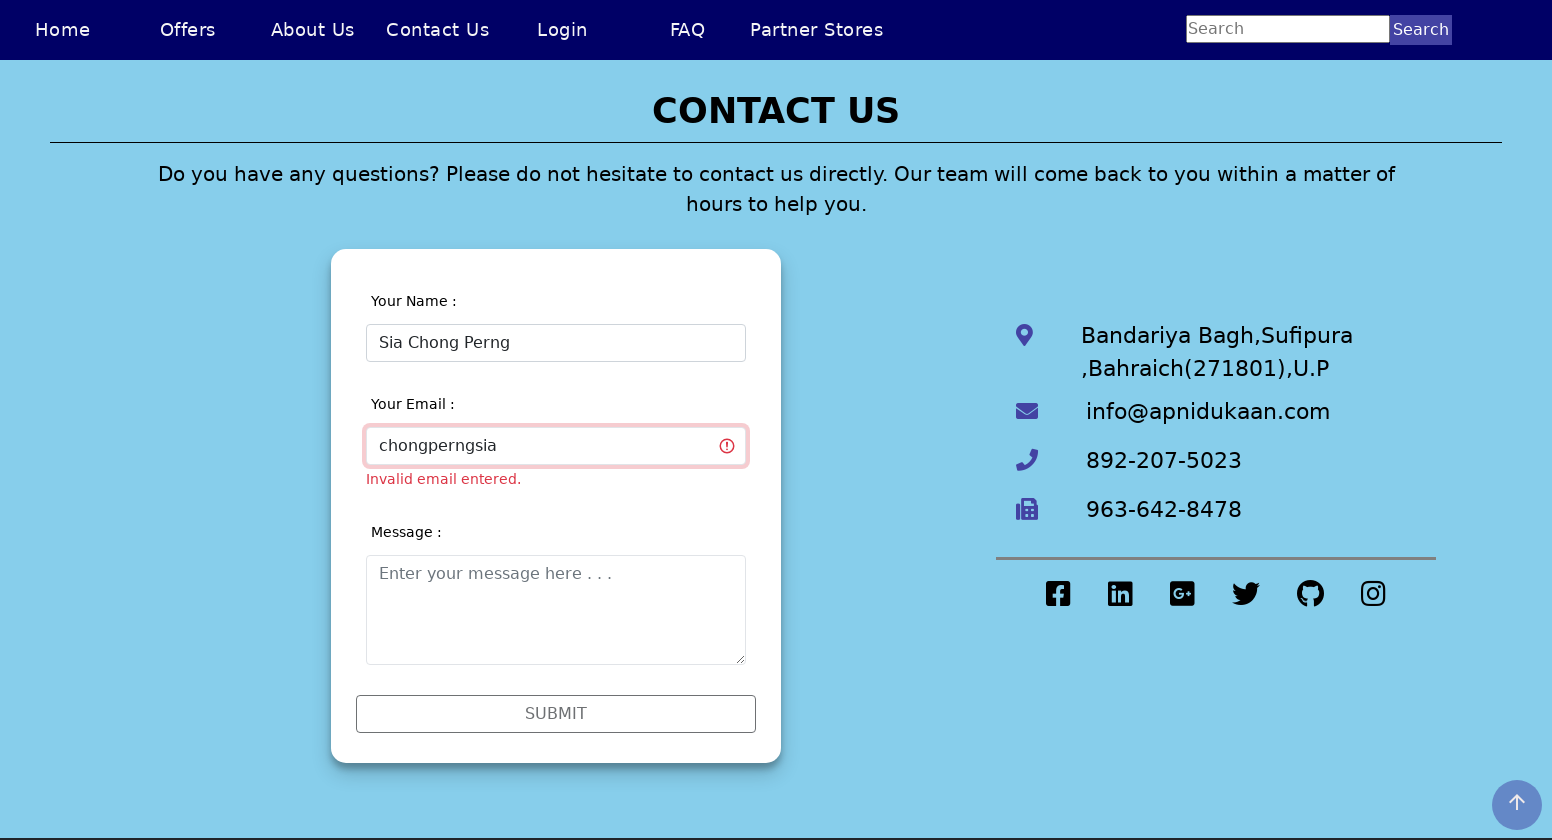

Invalid email error message appeared
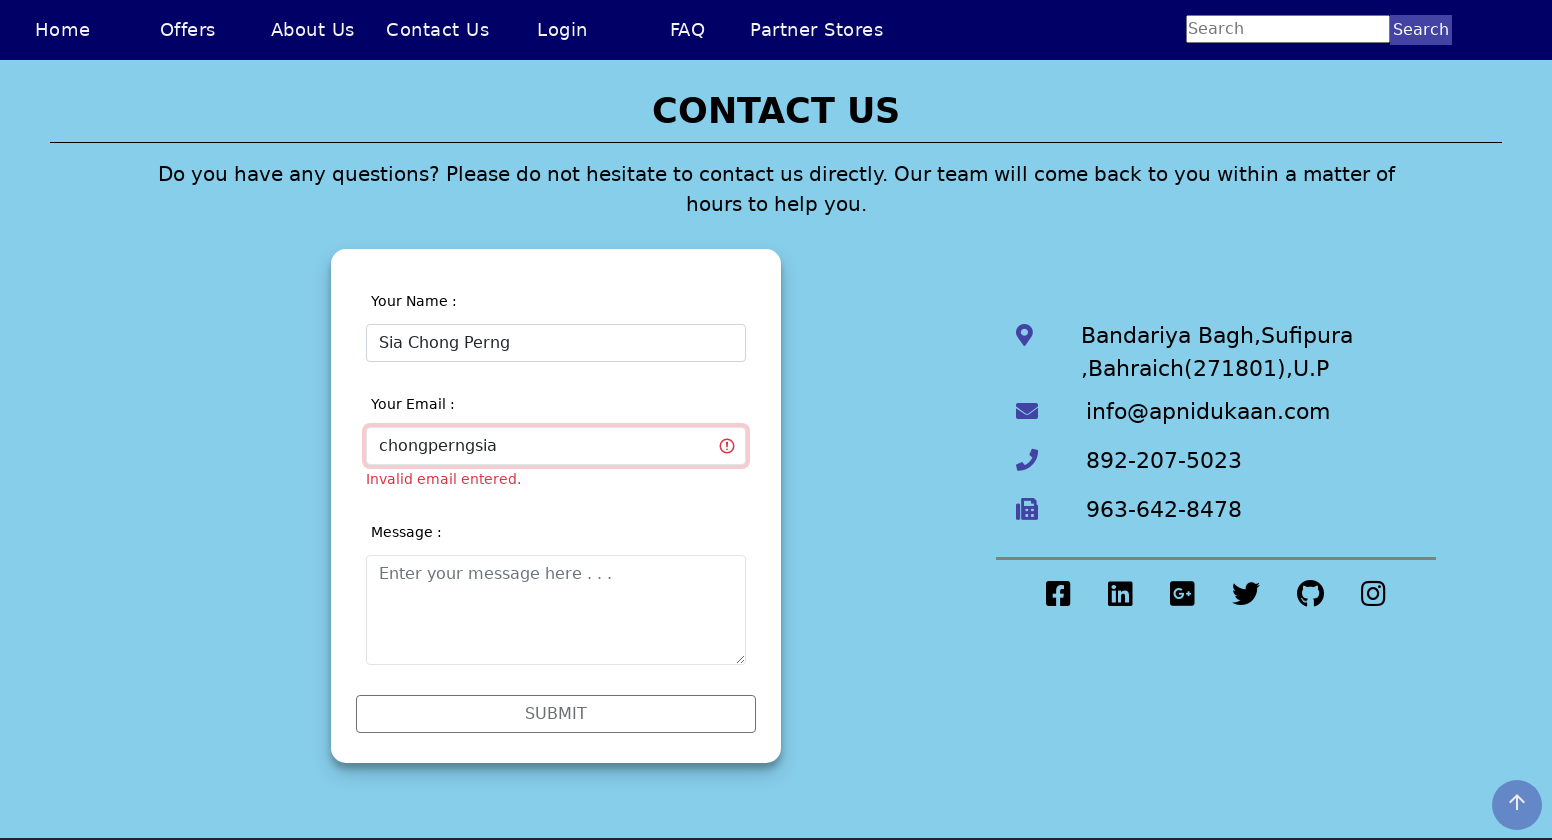

Clicked on email field to enter partially invalid email at (556, 446) on #validationCustom02
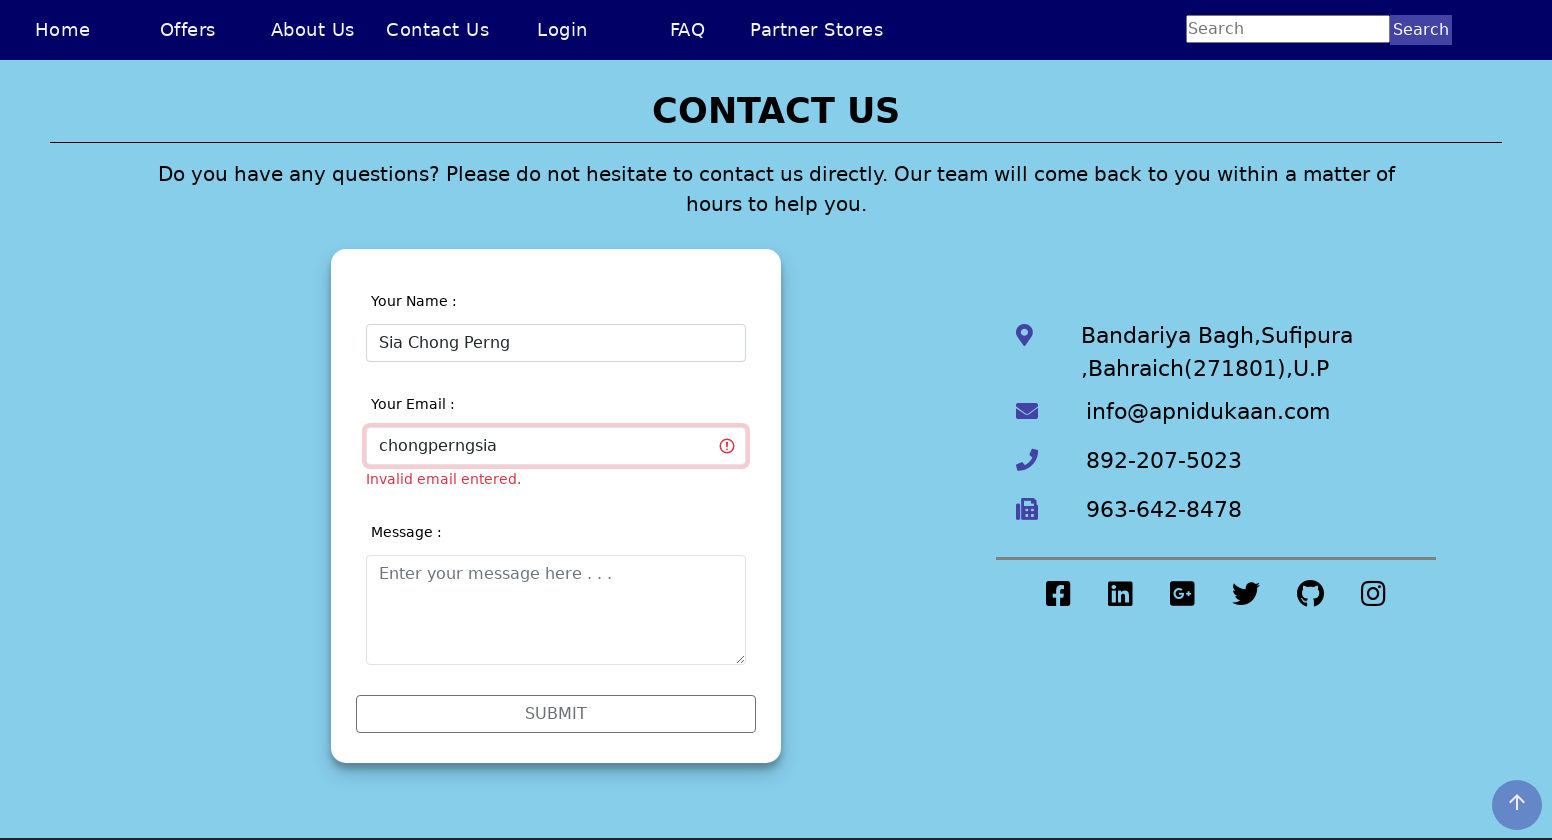

Entered partially invalid email 'chongperngsia@hotmail' missing TLD on #validationCustom02
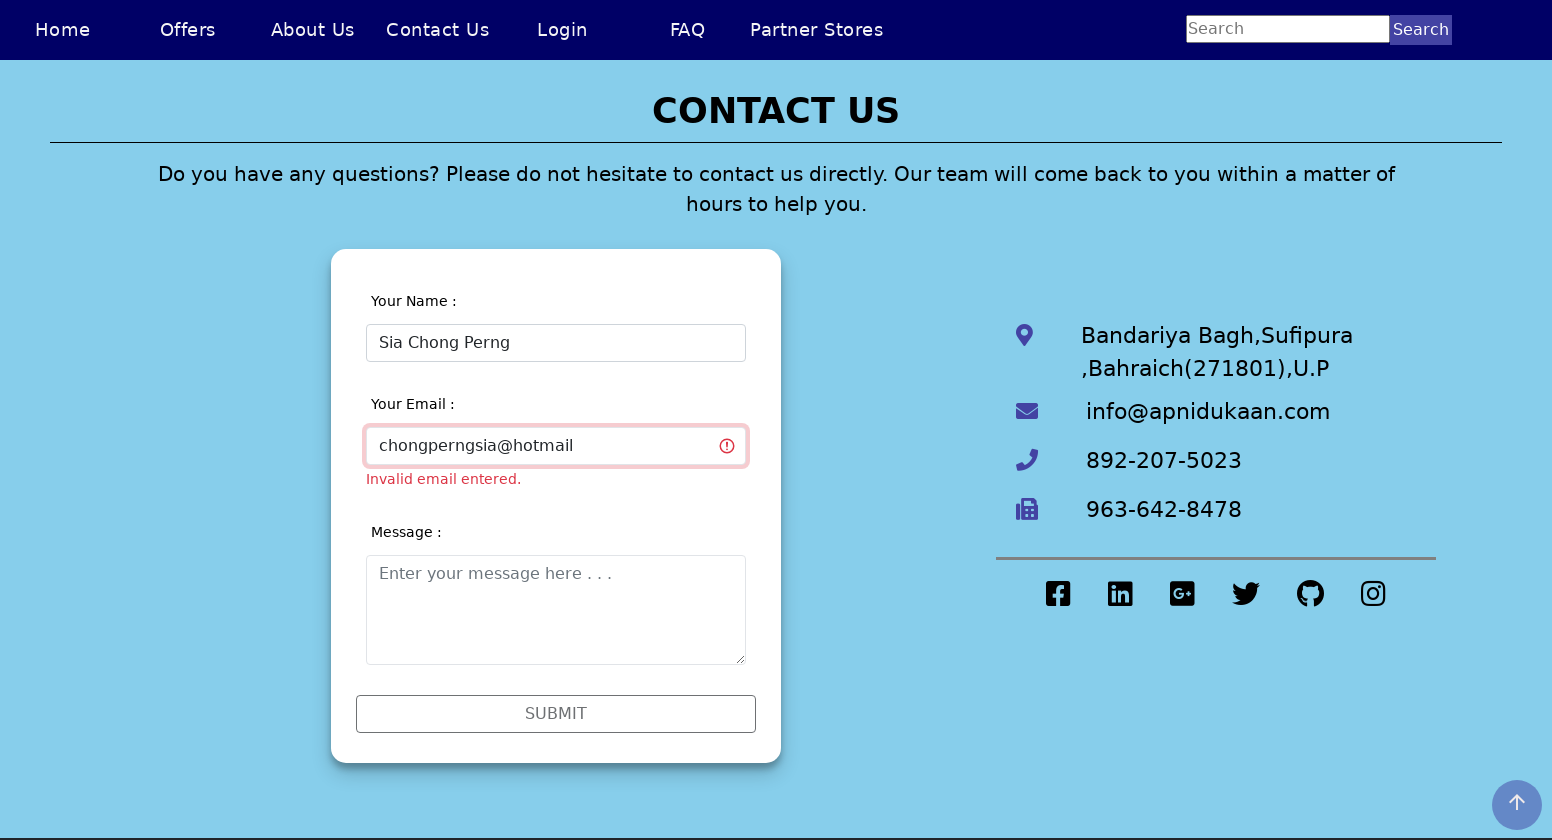

Clicked elsewhere to trigger validation on incomplete email at (556, 440) on .input-container:nth-child(2)
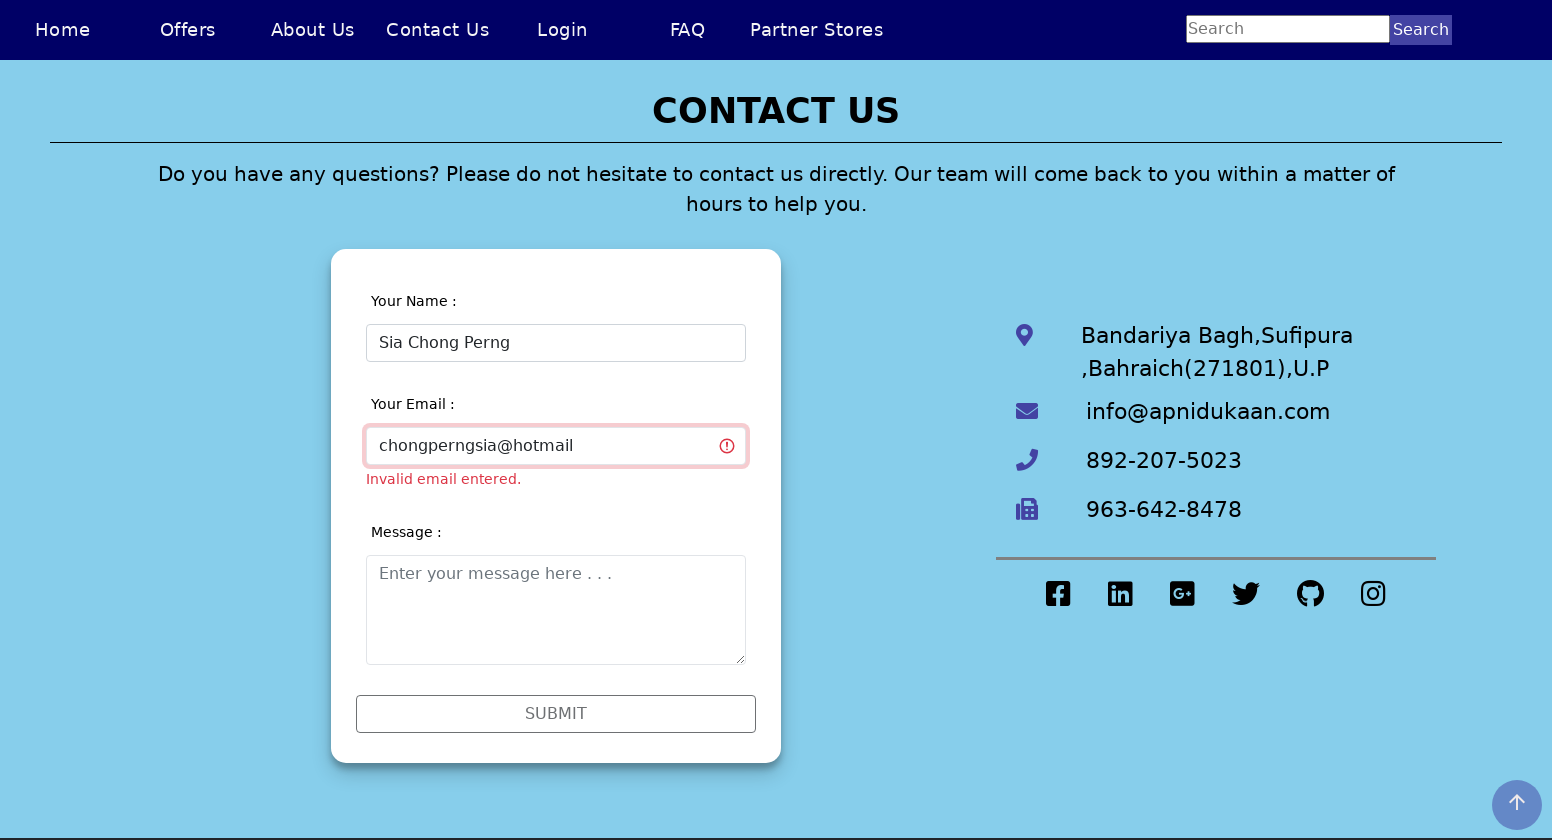

Clicked on email field to enter valid email at (556, 446) on #validationCustom02
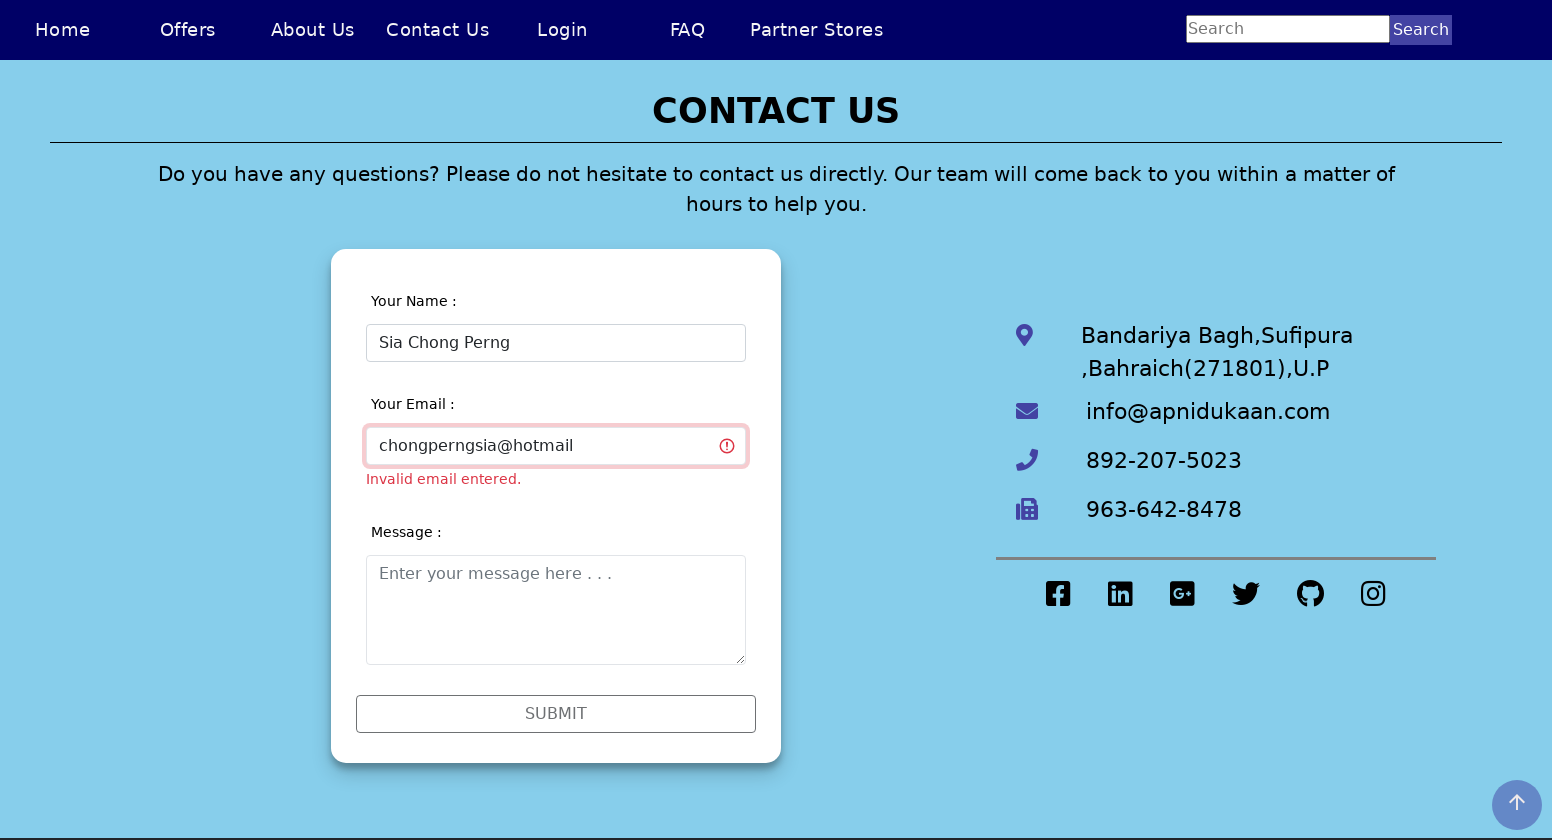

Entered valid email 'chongperngsia@hotmail.com' on #validationCustom02
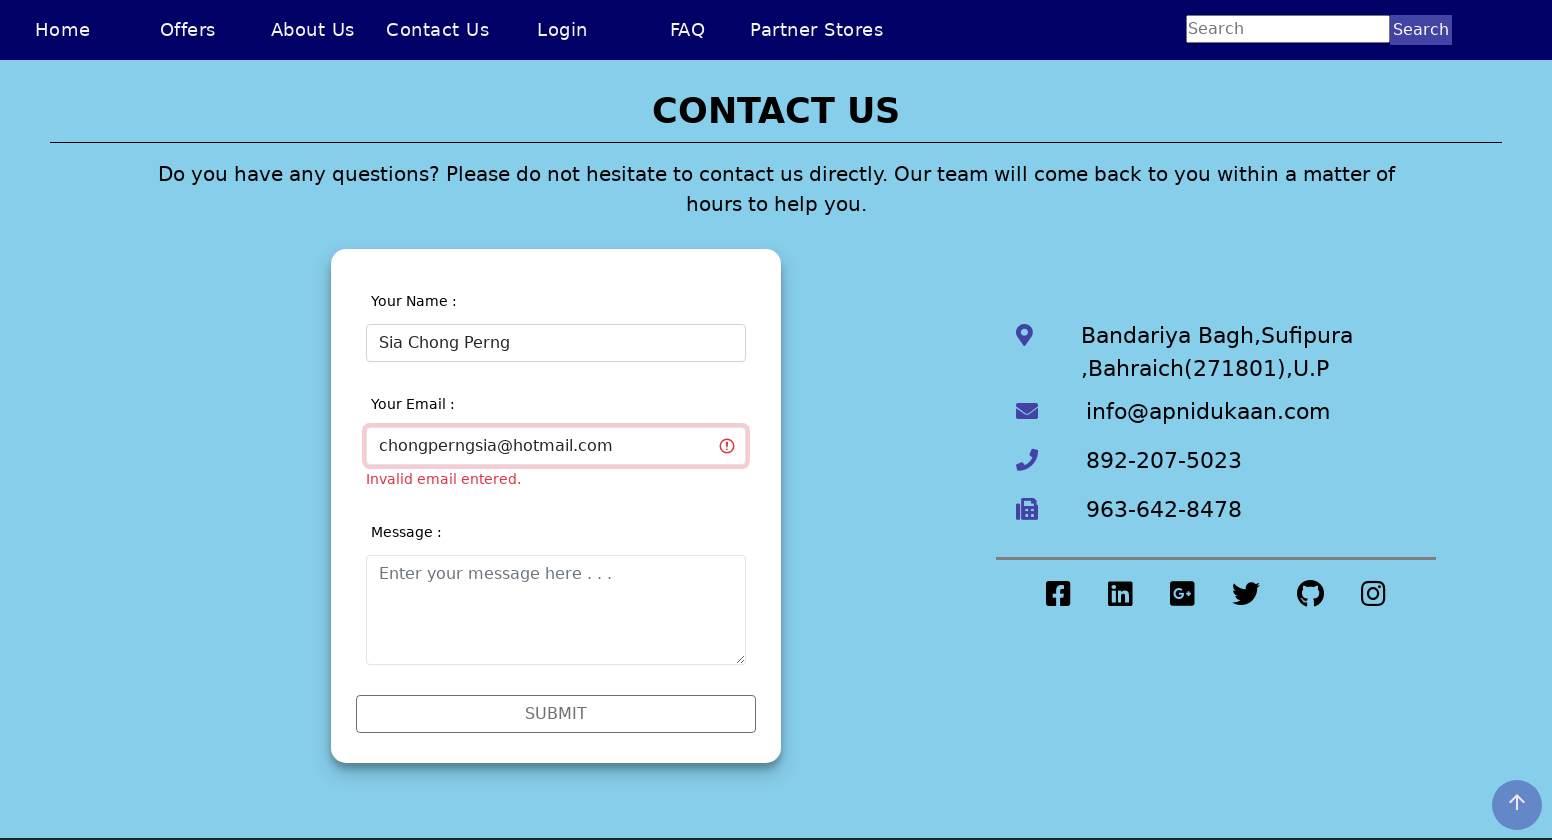

Clicked on another field to validate the corrected email address at (556, 610) on #validationCustom03
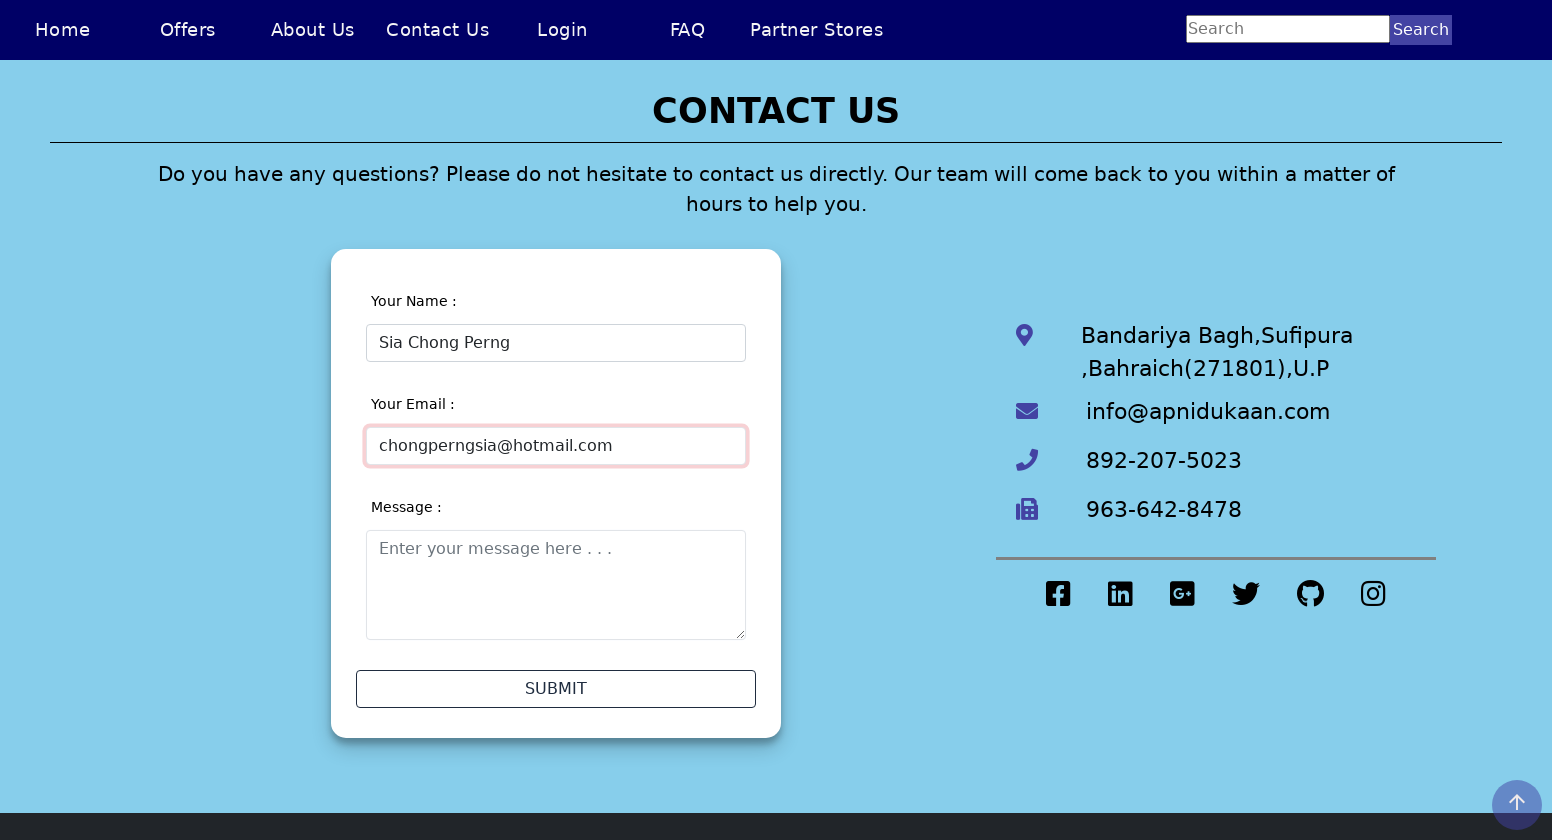

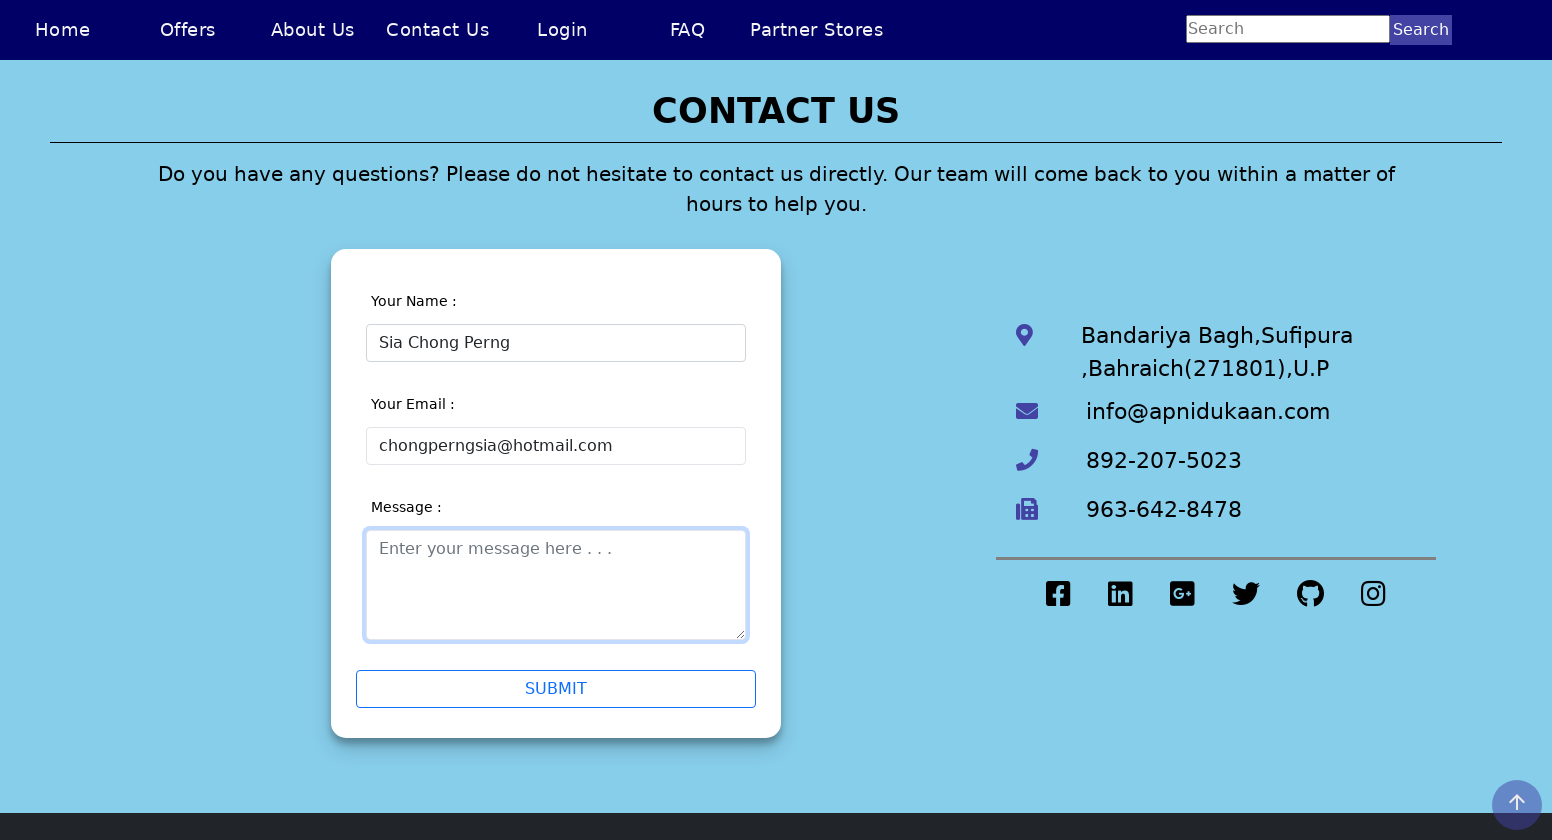